Tests that completed items are removed when clicking clear completed button

Starting URL: https://demo.playwright.dev/todomvc

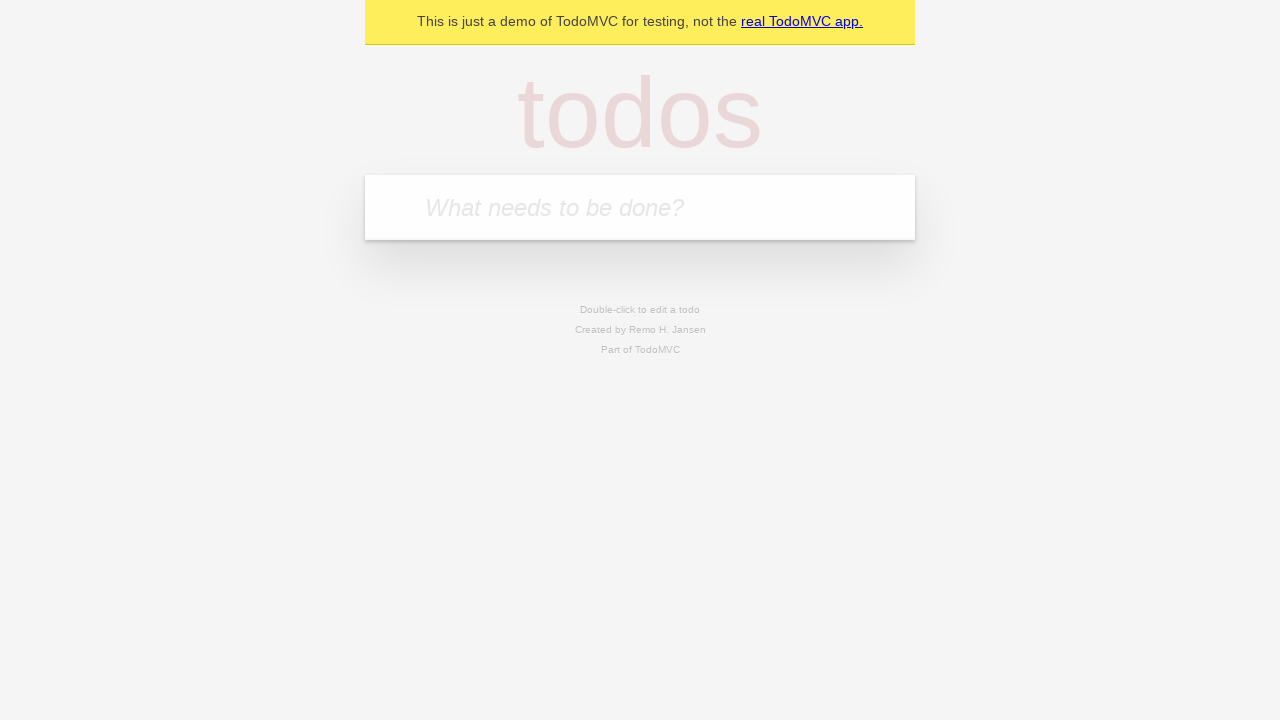

Filled first todo input with 'buy some cheese' on .new-todo
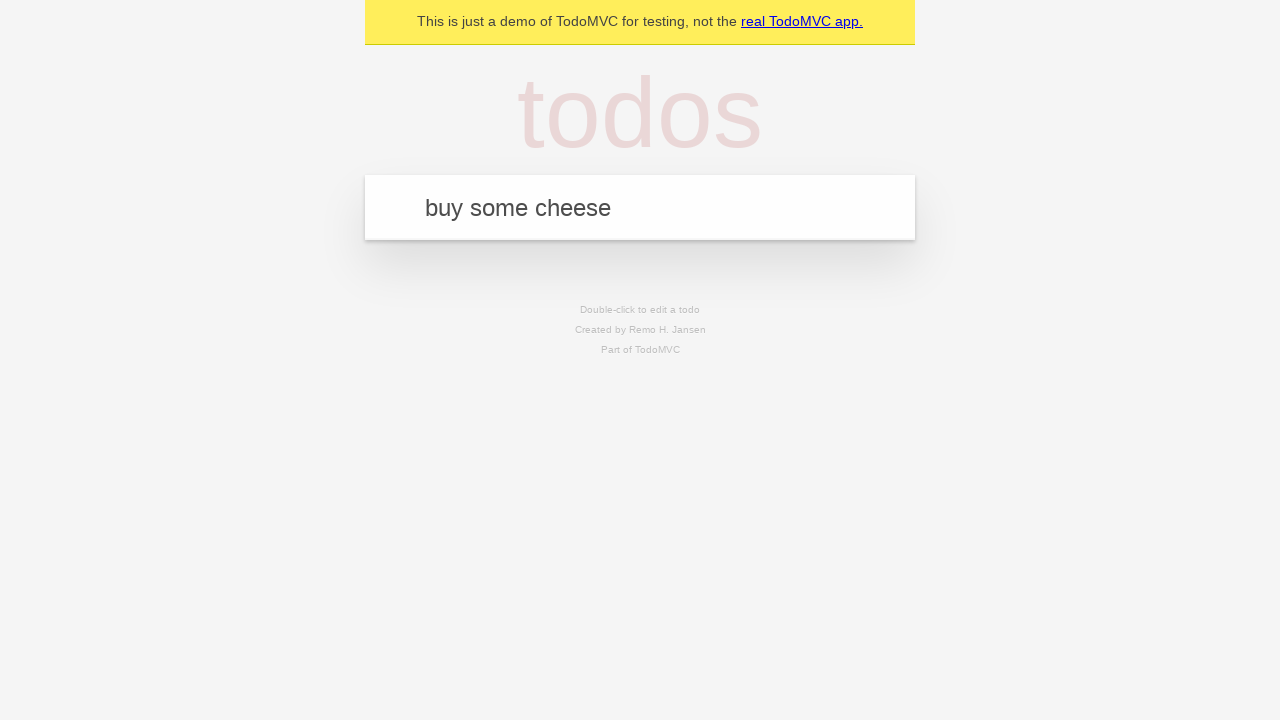

Pressed Enter to create first todo item on .new-todo
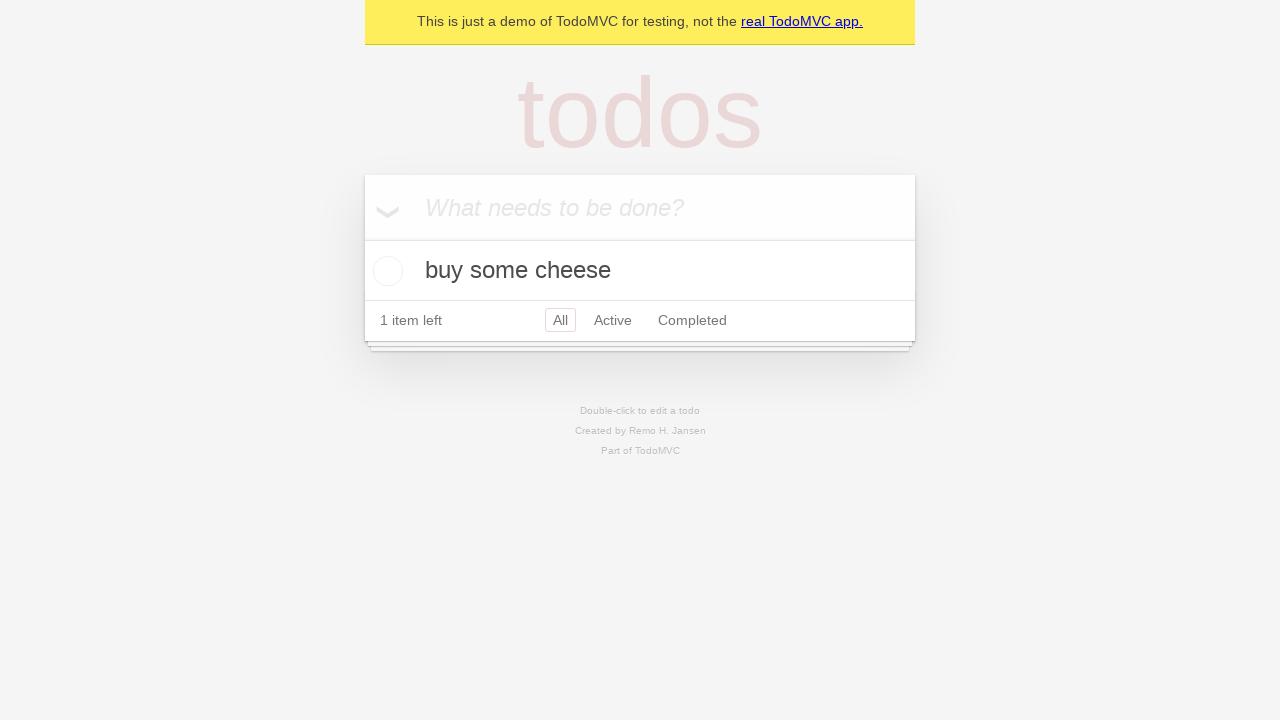

Filled second todo input with 'feed the cat' on .new-todo
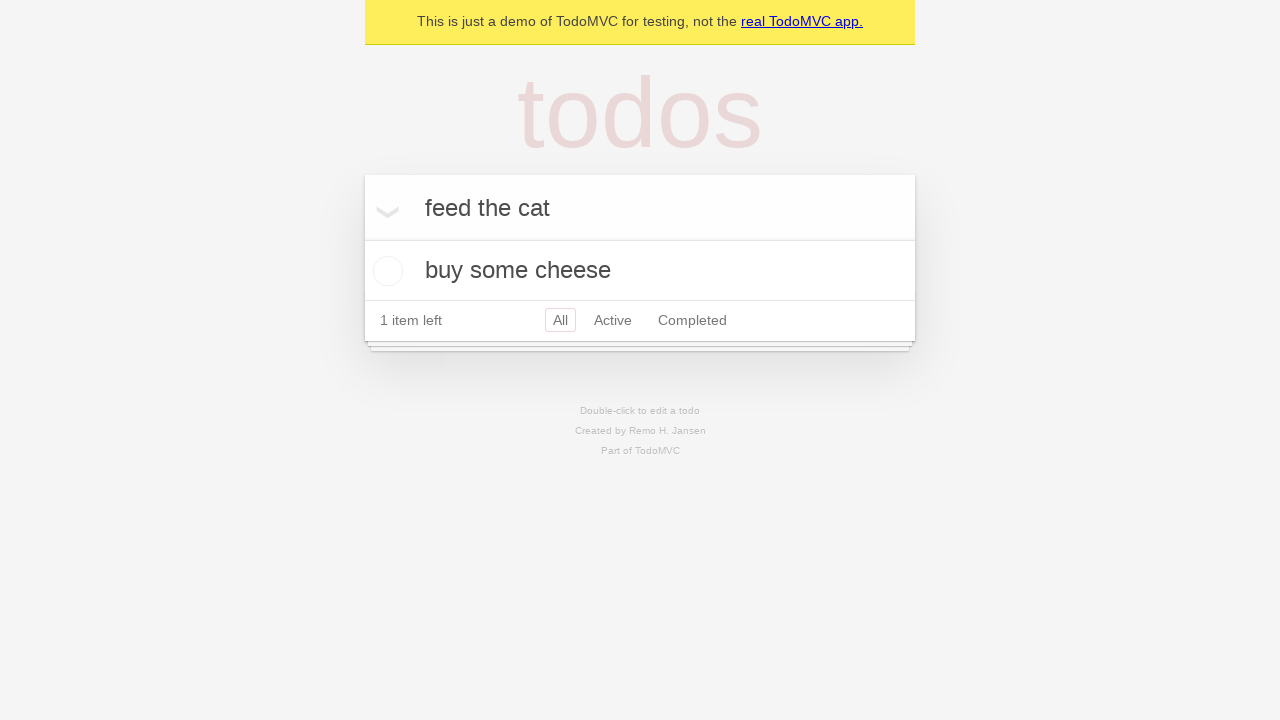

Pressed Enter to create second todo item on .new-todo
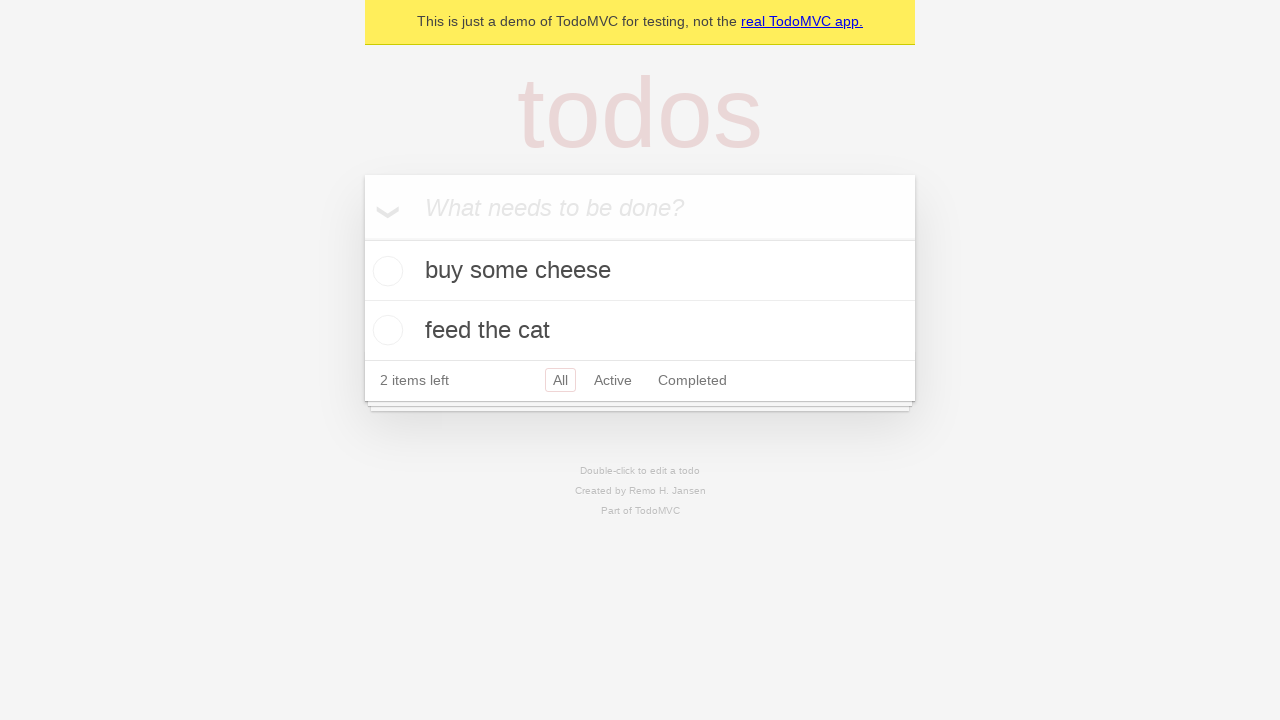

Filled third todo input with 'book a doctors appointment' on .new-todo
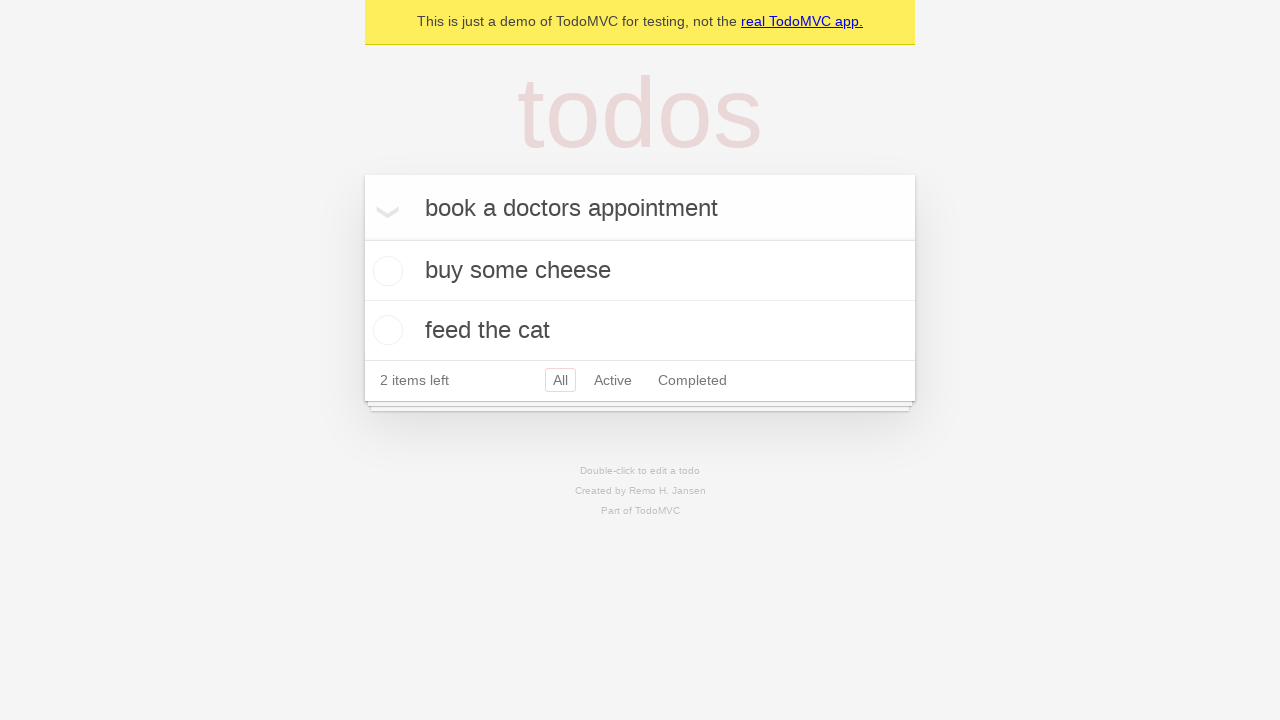

Pressed Enter to create third todo item on .new-todo
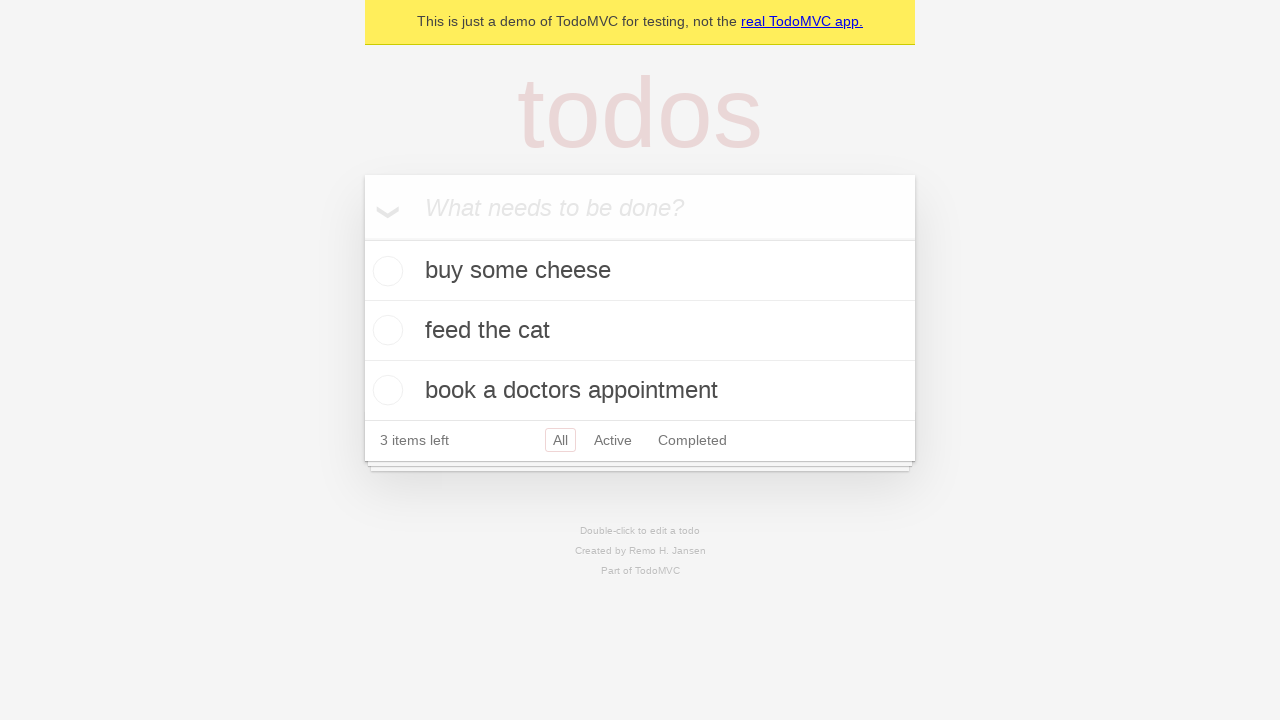

Checked the second todo item to mark it as completed at (385, 330) on .todo-list li >> nth=1 >> .toggle
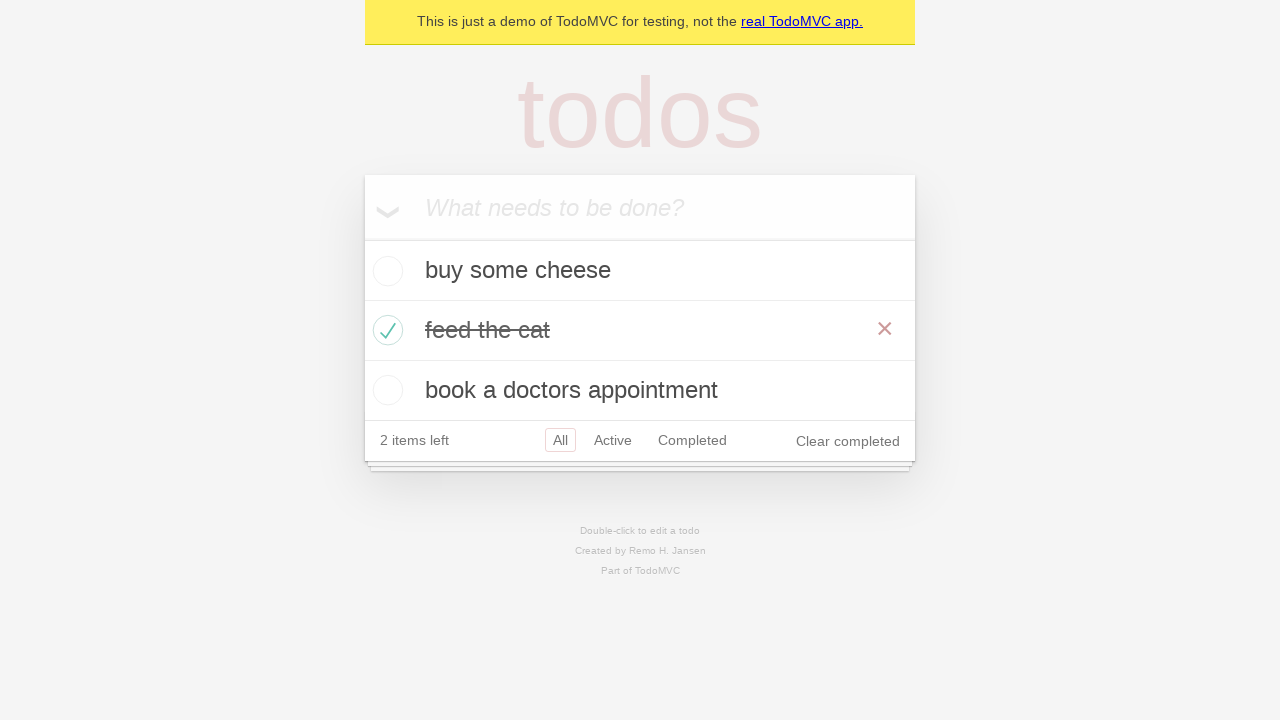

Clicked clear completed button to remove completed items at (848, 441) on .clear-completed
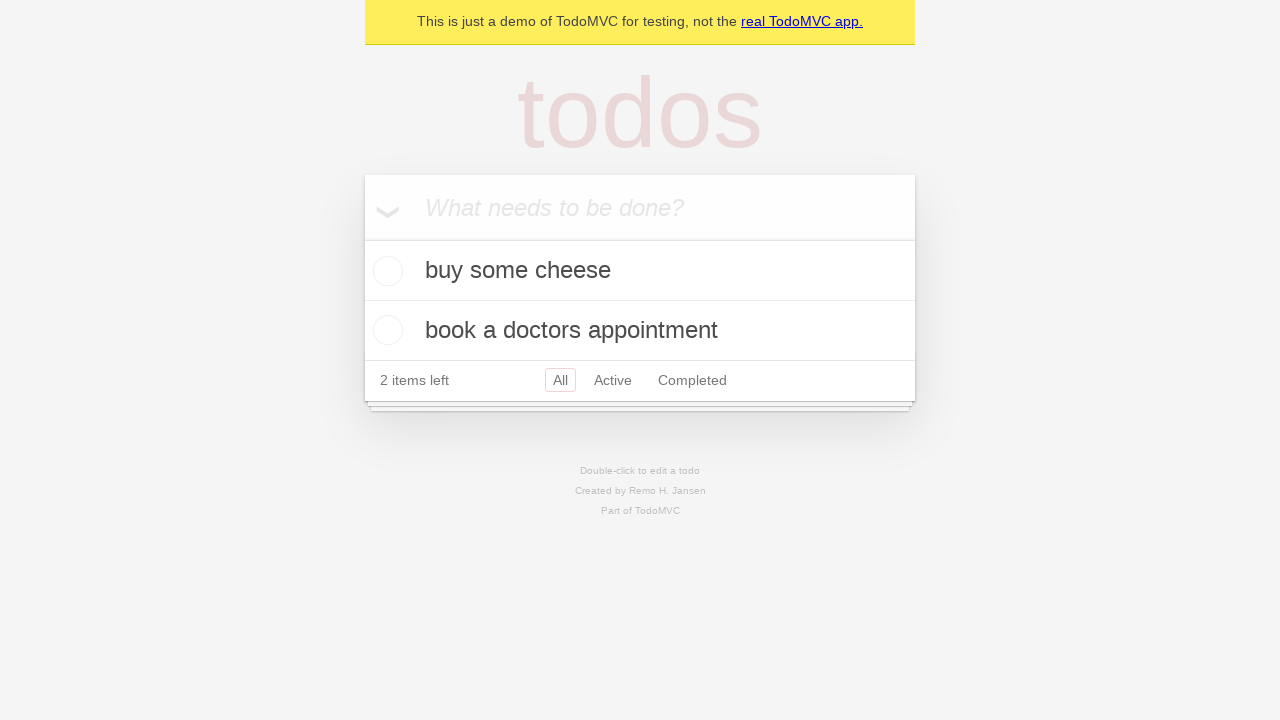

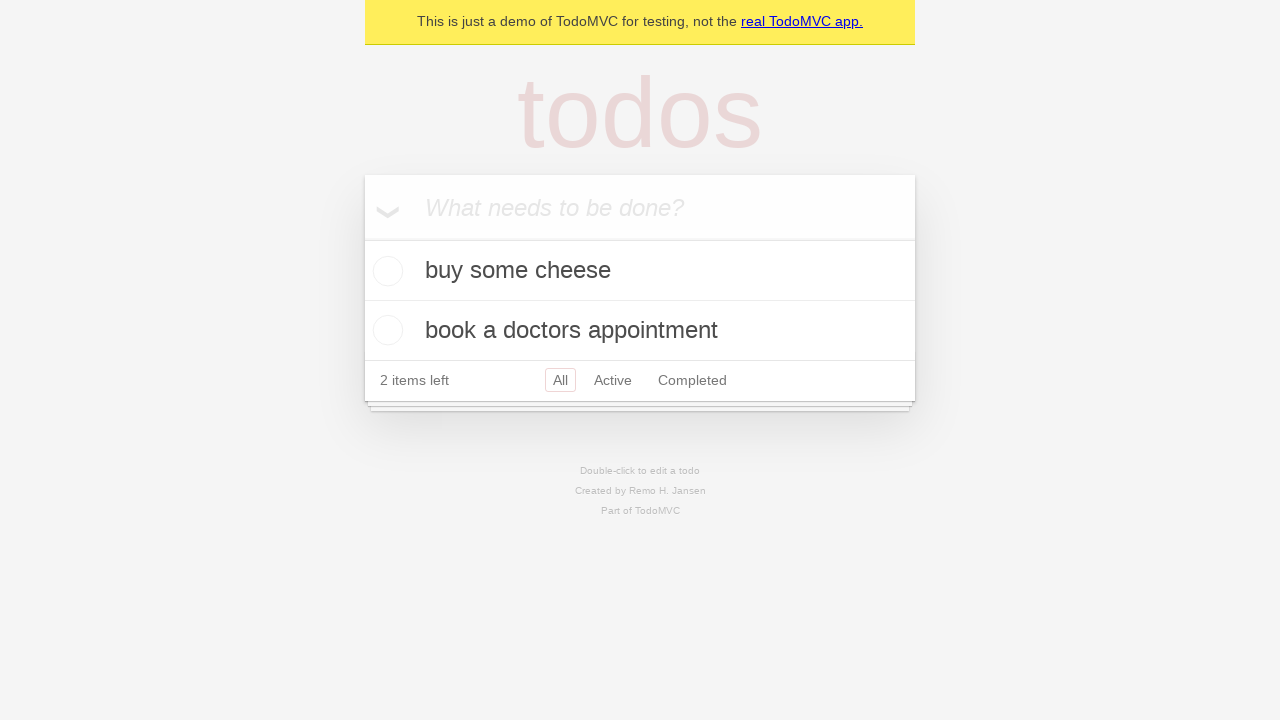